Tests dynamic loading by clicking the Start button and verifying that "Hello World!" appears after the content loads

Starting URL: https://the-internet.herokuapp.com/dynamic_loading/1

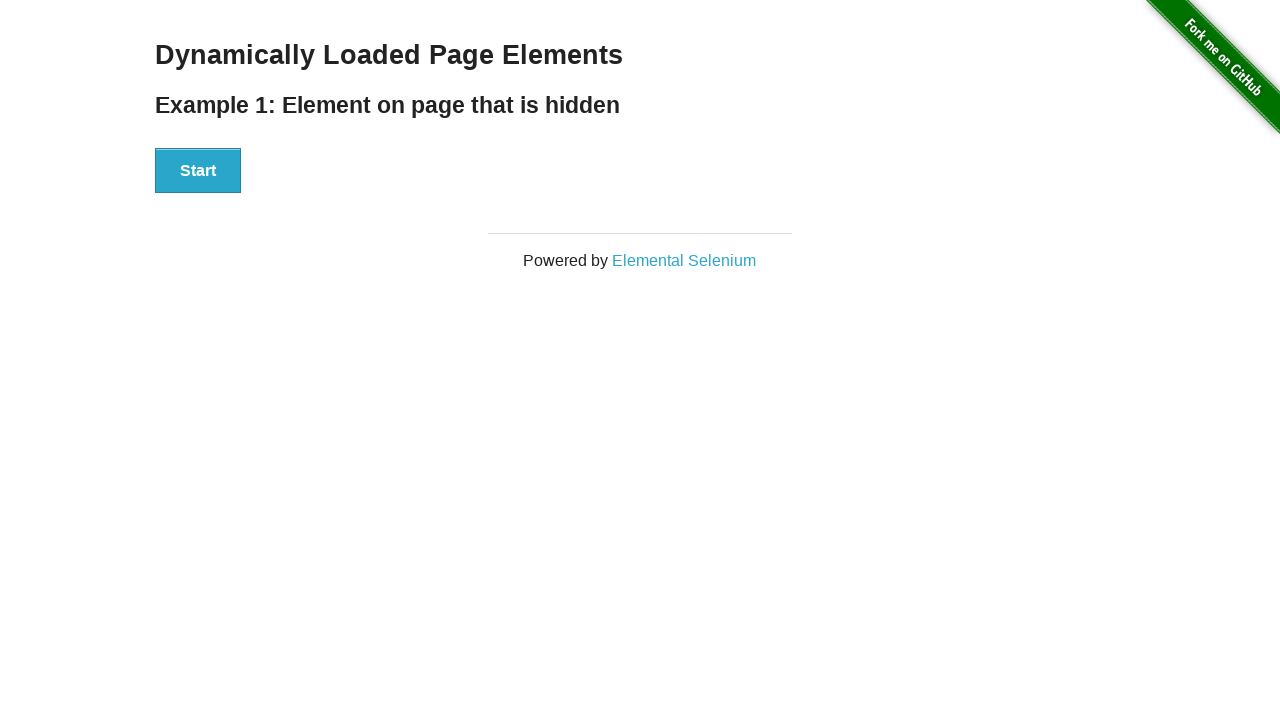

Navigated to dynamic loading test page
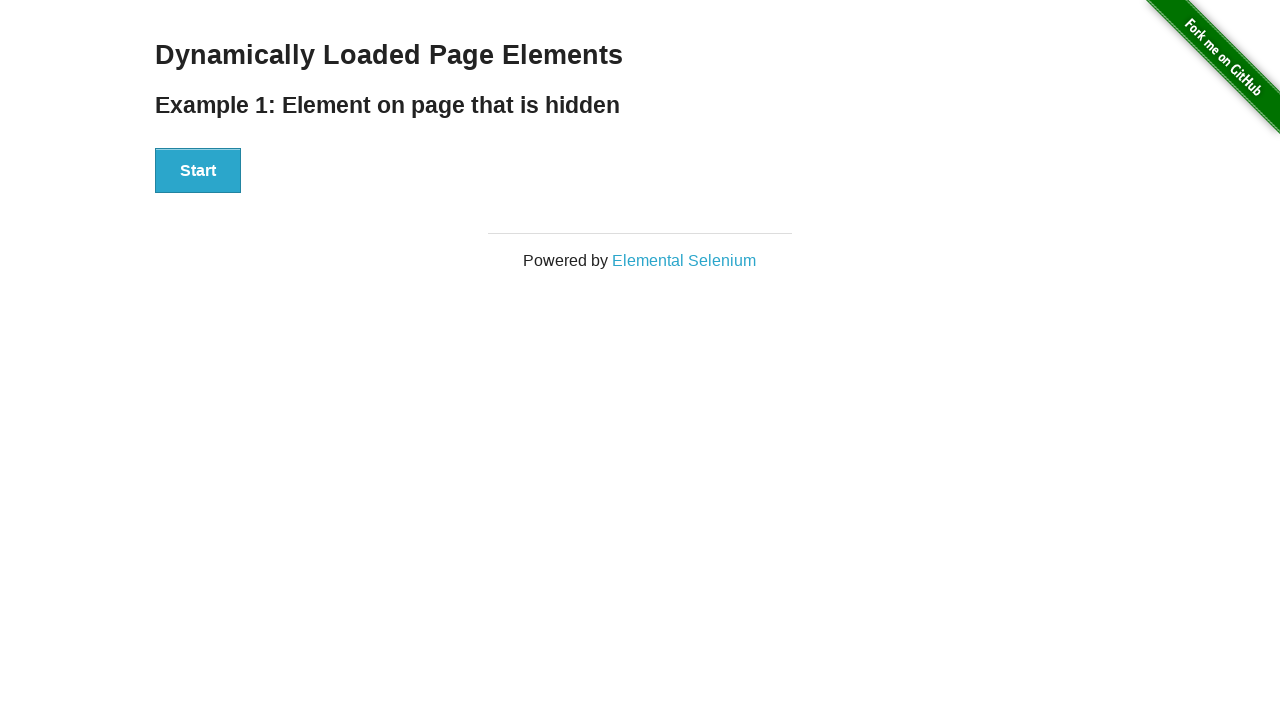

Clicked the Start button to trigger dynamic loading at (198, 171) on xpath=//div[@id='start']//button
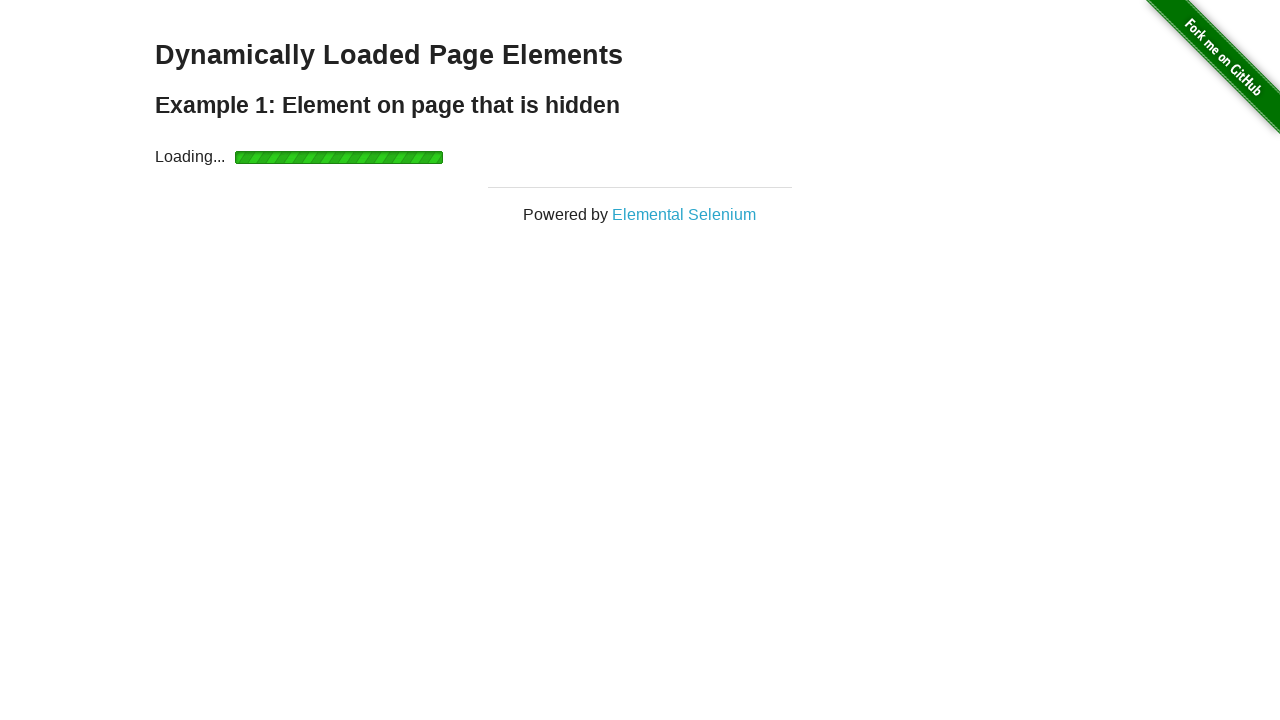

Hello World! text became visible after dynamic loading
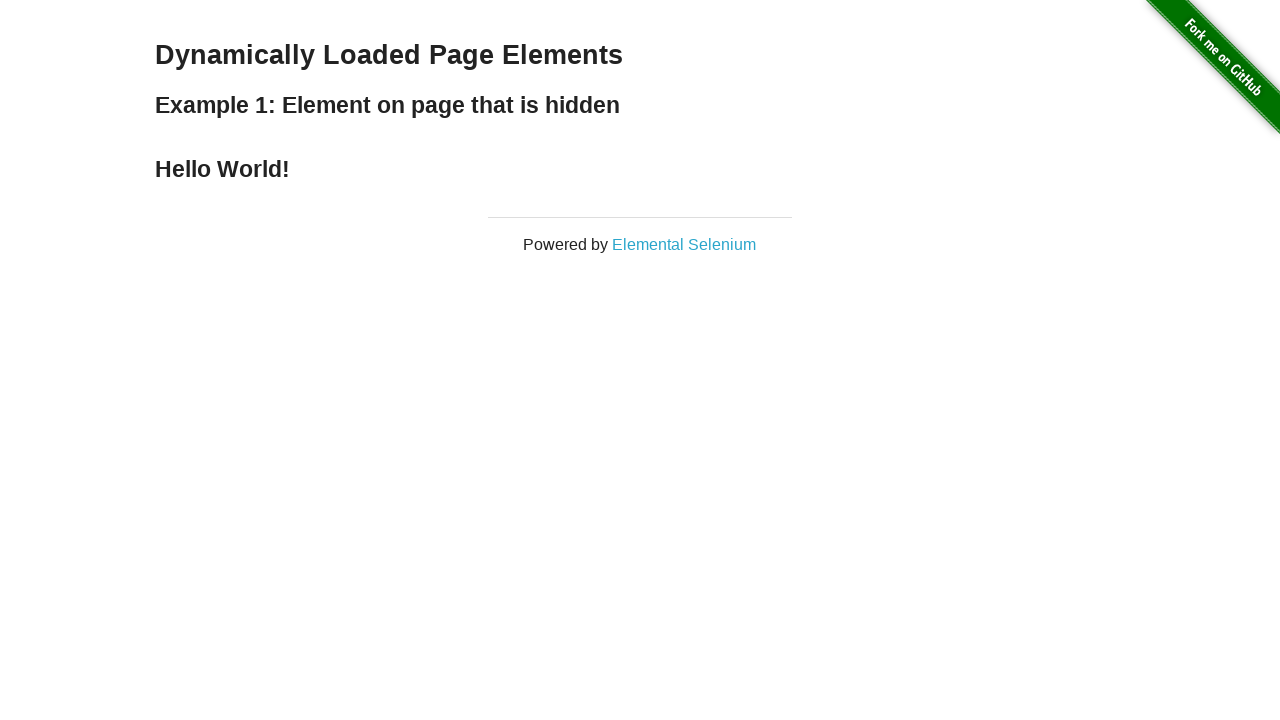

Located the Hello World! element
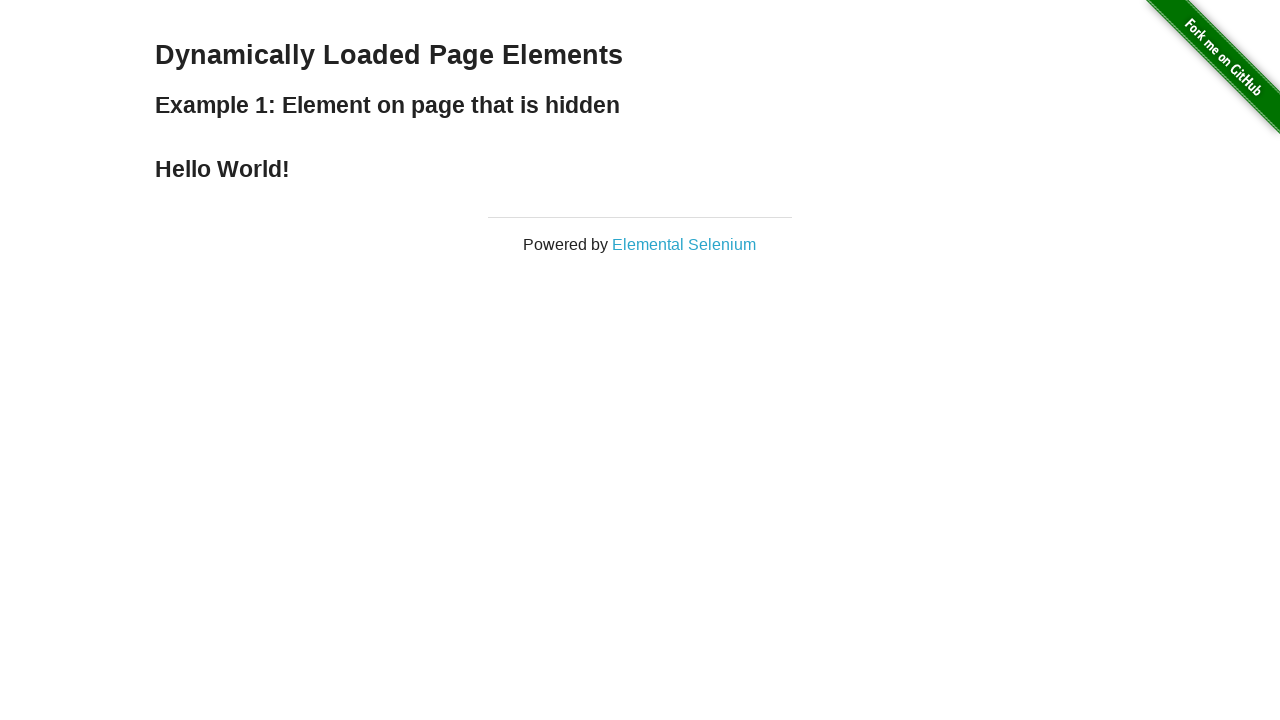

Verified that the text content equals 'Hello World!'
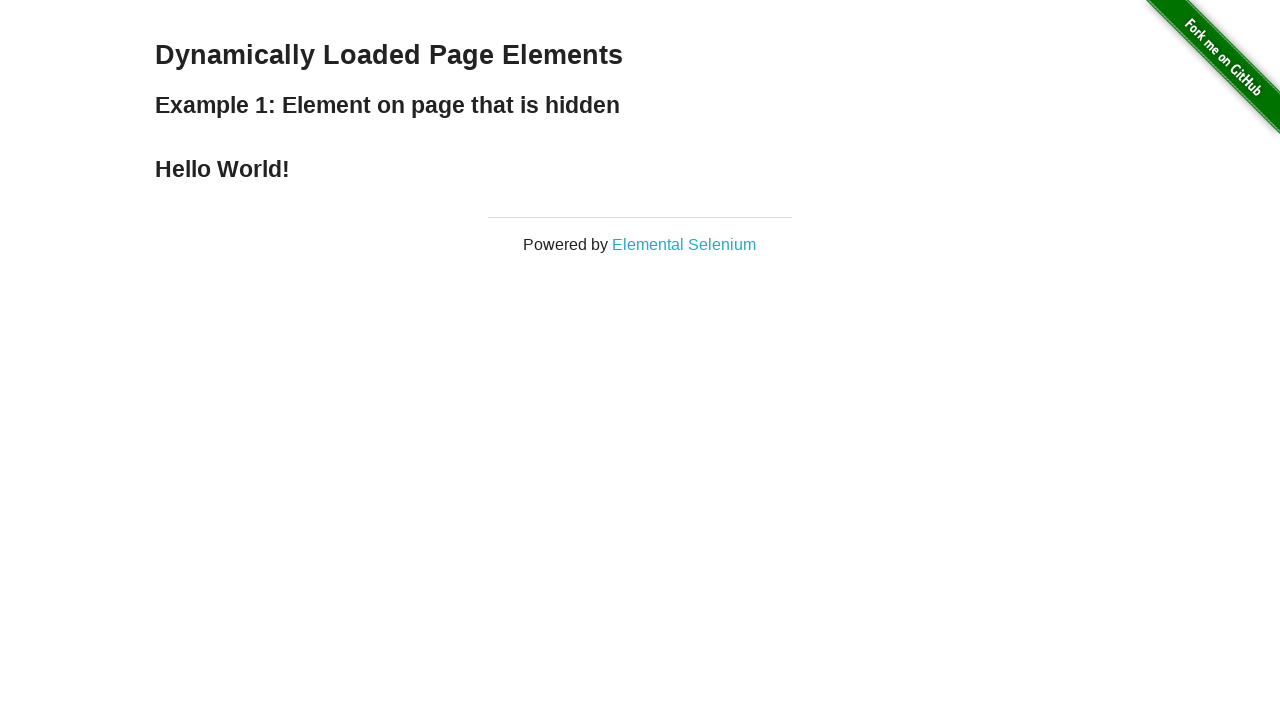

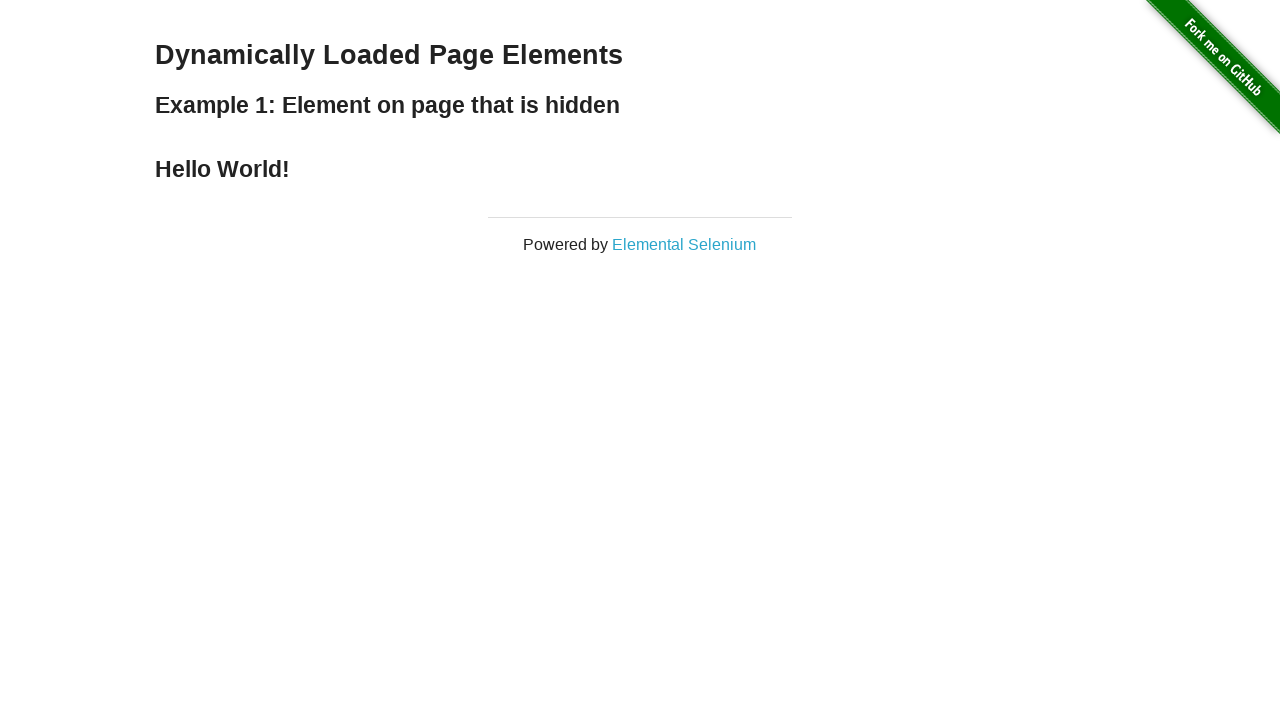